Tests navigation by clicking on the about link and verifying the page loads

Starting URL: https://v1.training-support.net

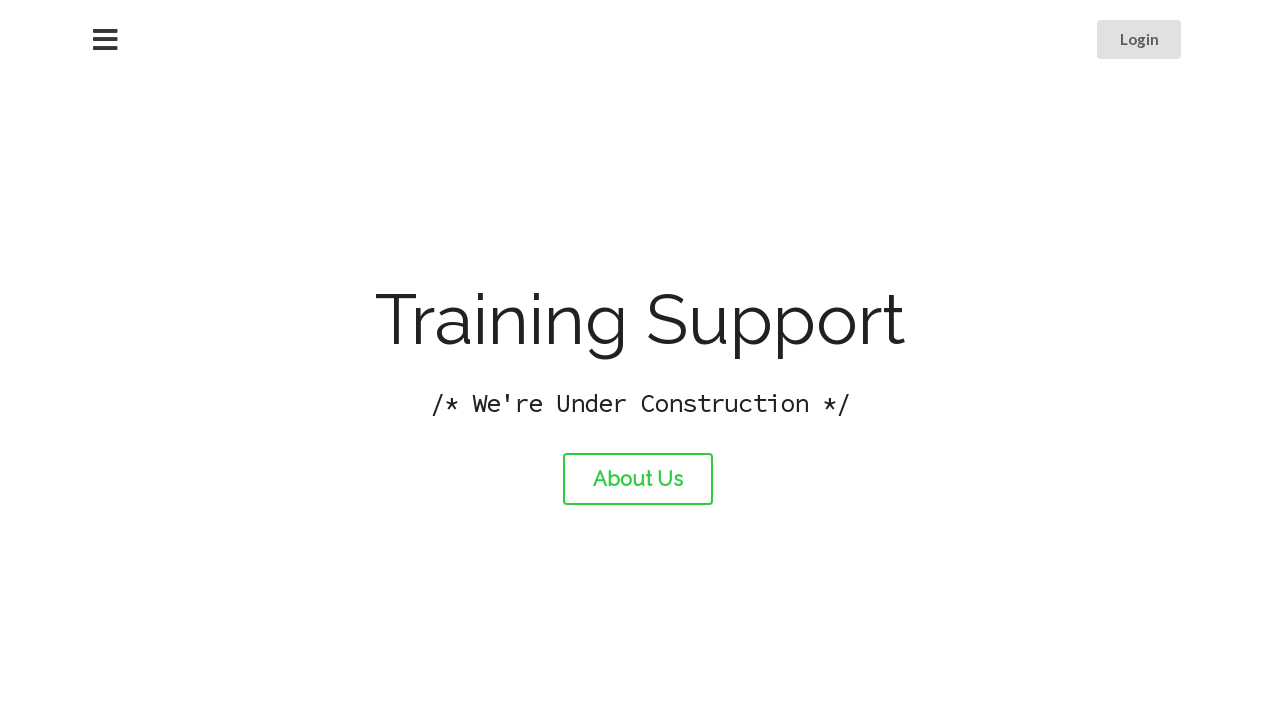

Clicked on the about link at (638, 479) on #about-link
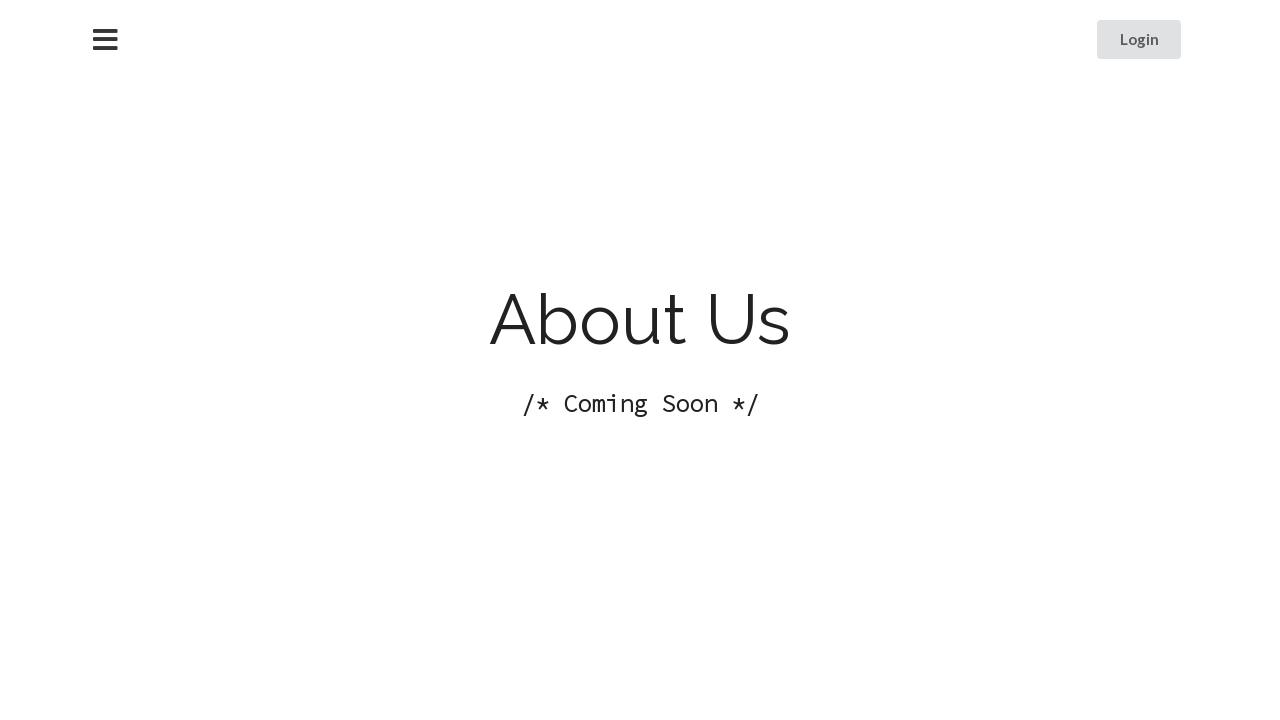

Page loaded after navigation to about page
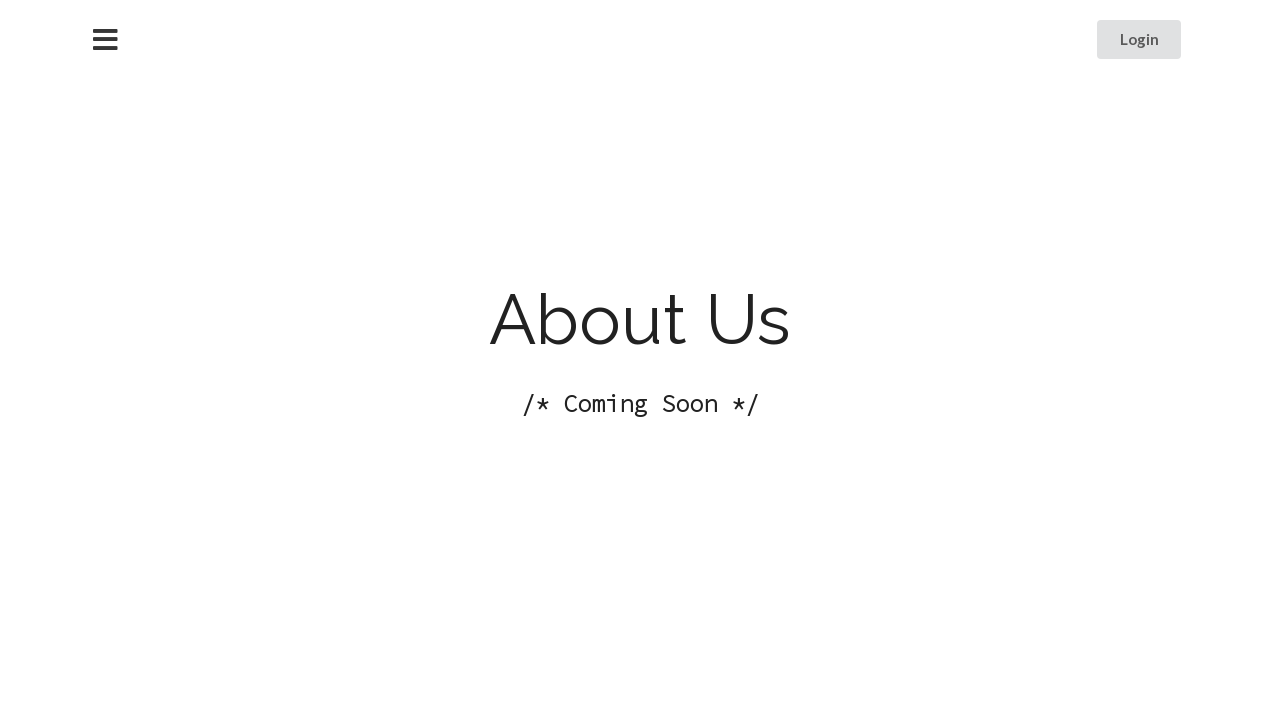

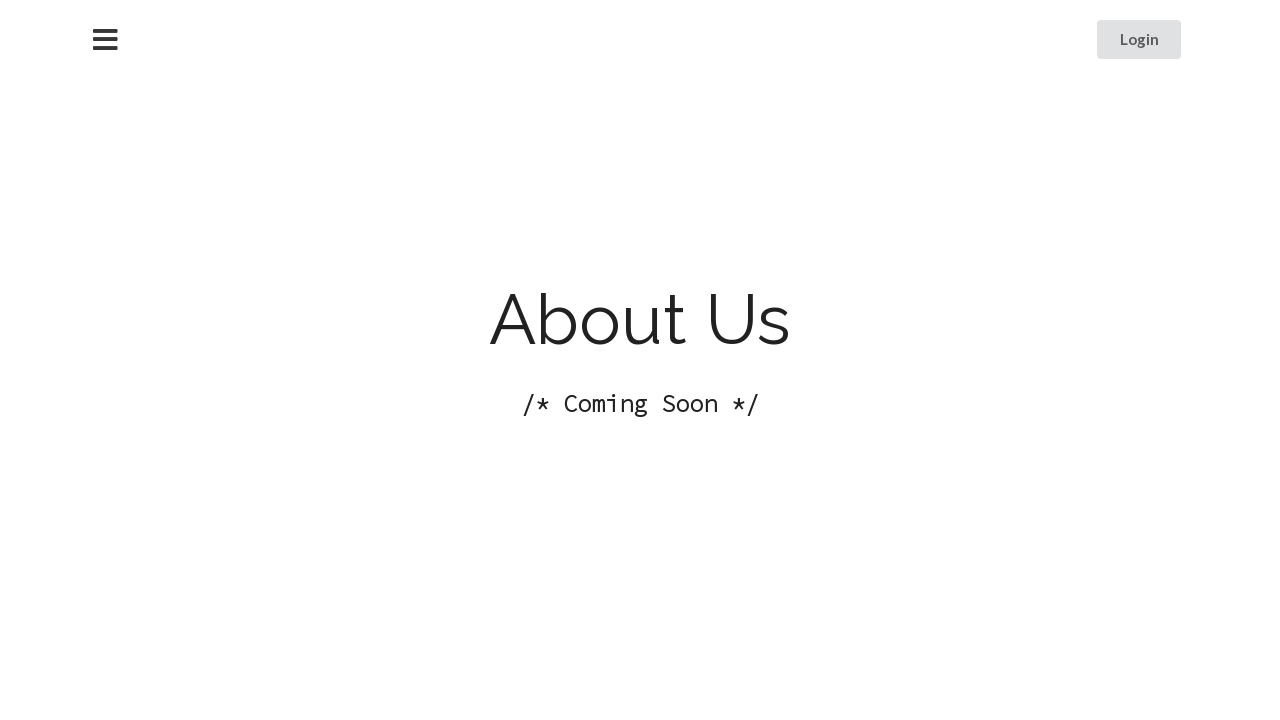